Tests checkbox functionality by navigating to the checkboxes page and toggling multiple checkboxes

Starting URL: https://the-internet.herokuapp.com/

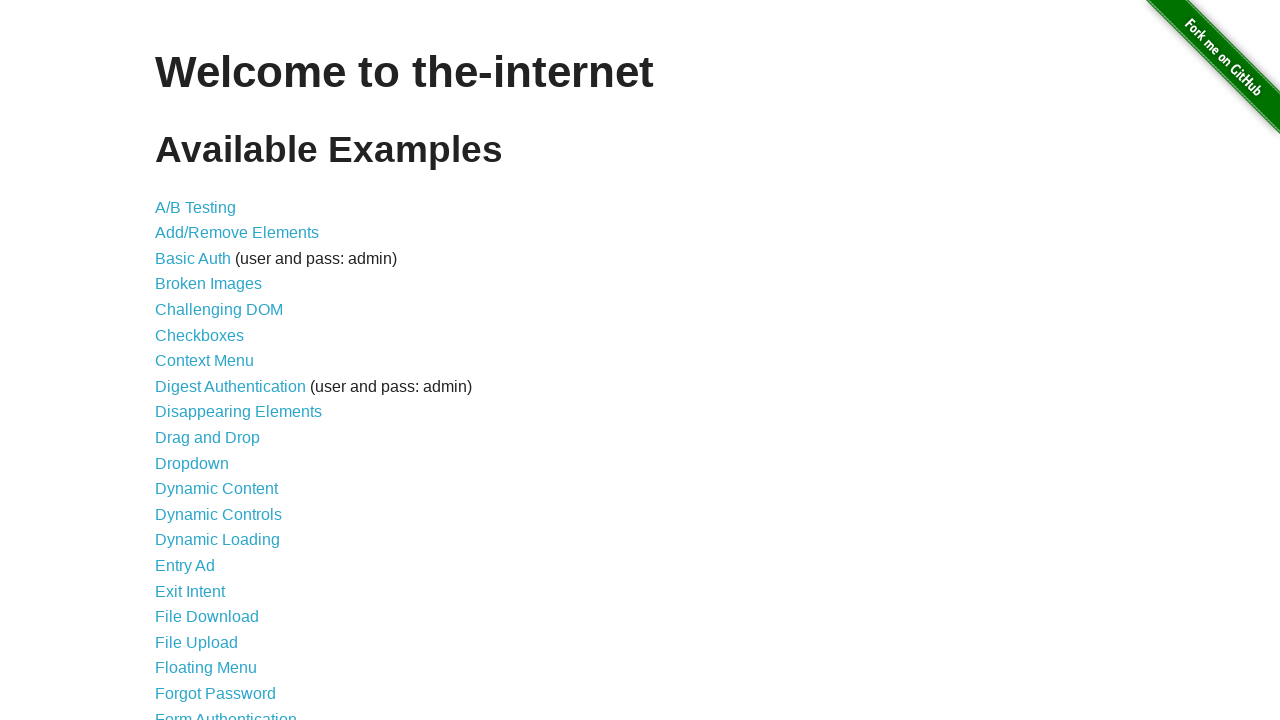

Clicked on Checkboxes link to navigate to checkboxes page at (200, 335) on text=Checkboxes
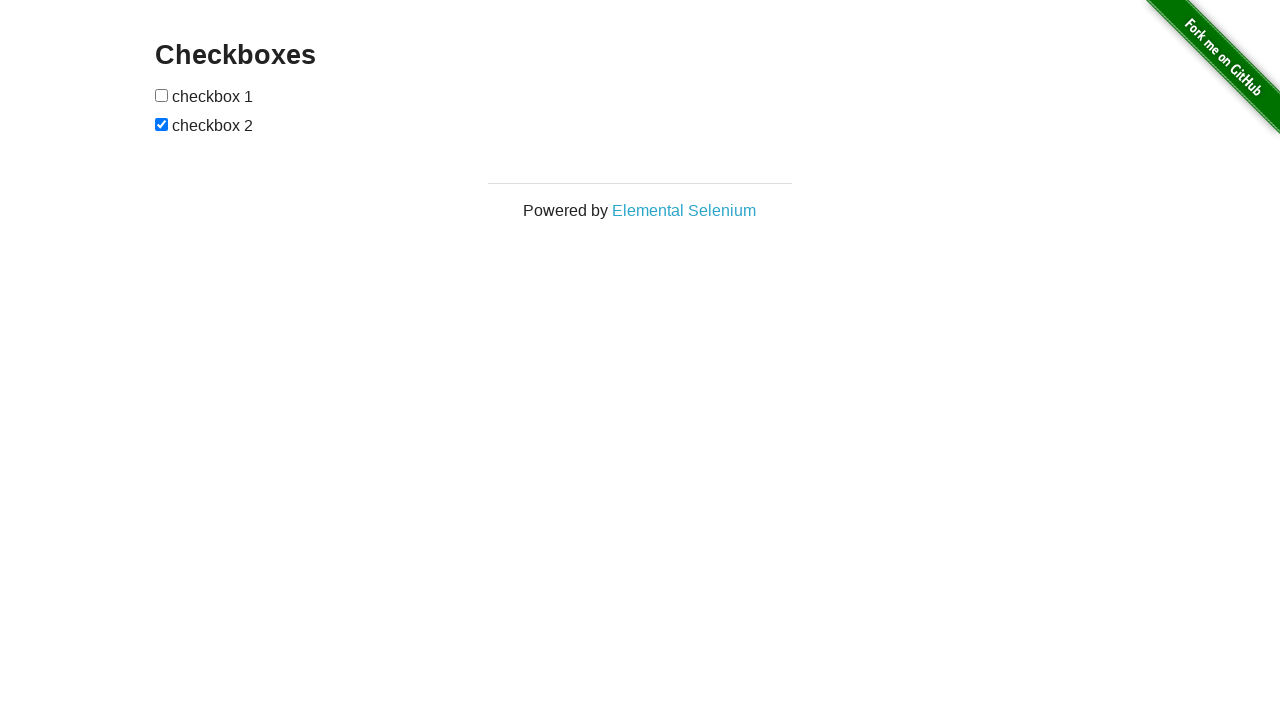

Checkboxes page loaded and checkboxes are visible
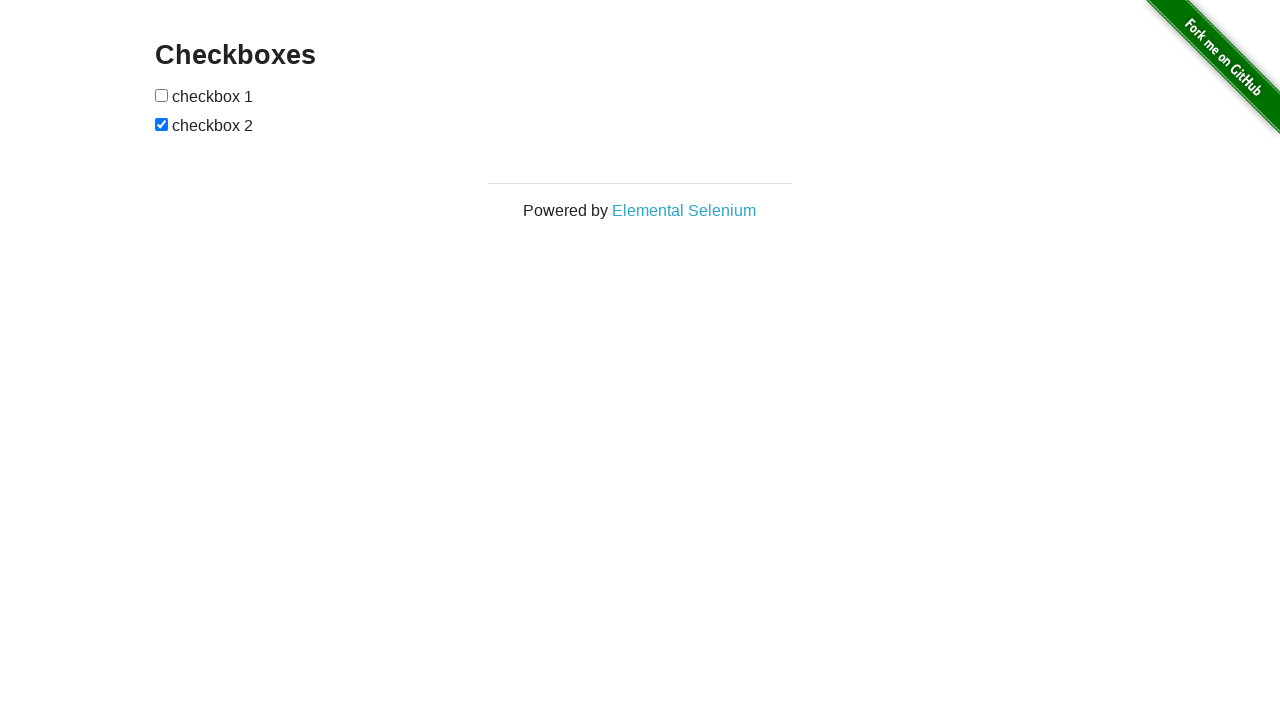

Clicked first checkbox to check it at (162, 95) on input[type='checkbox']:nth-of-type(1)
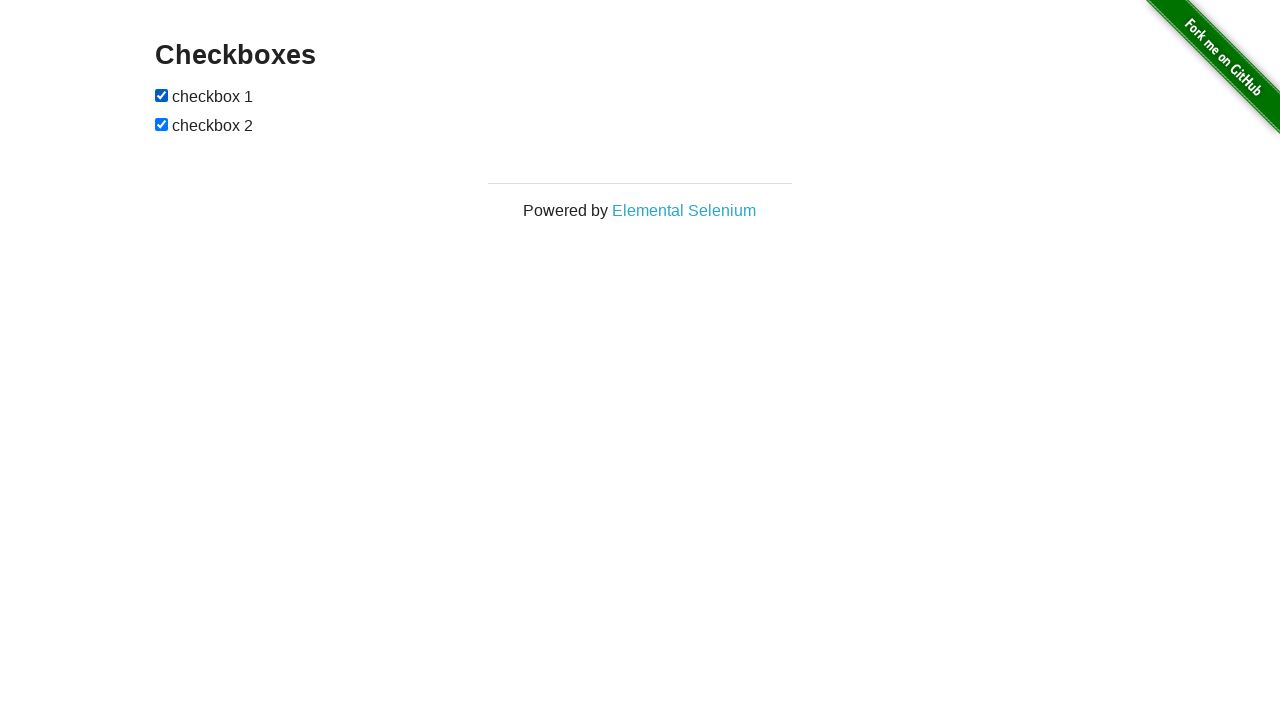

Clicked second checkbox to uncheck it at (162, 124) on input[type='checkbox']:nth-of-type(2)
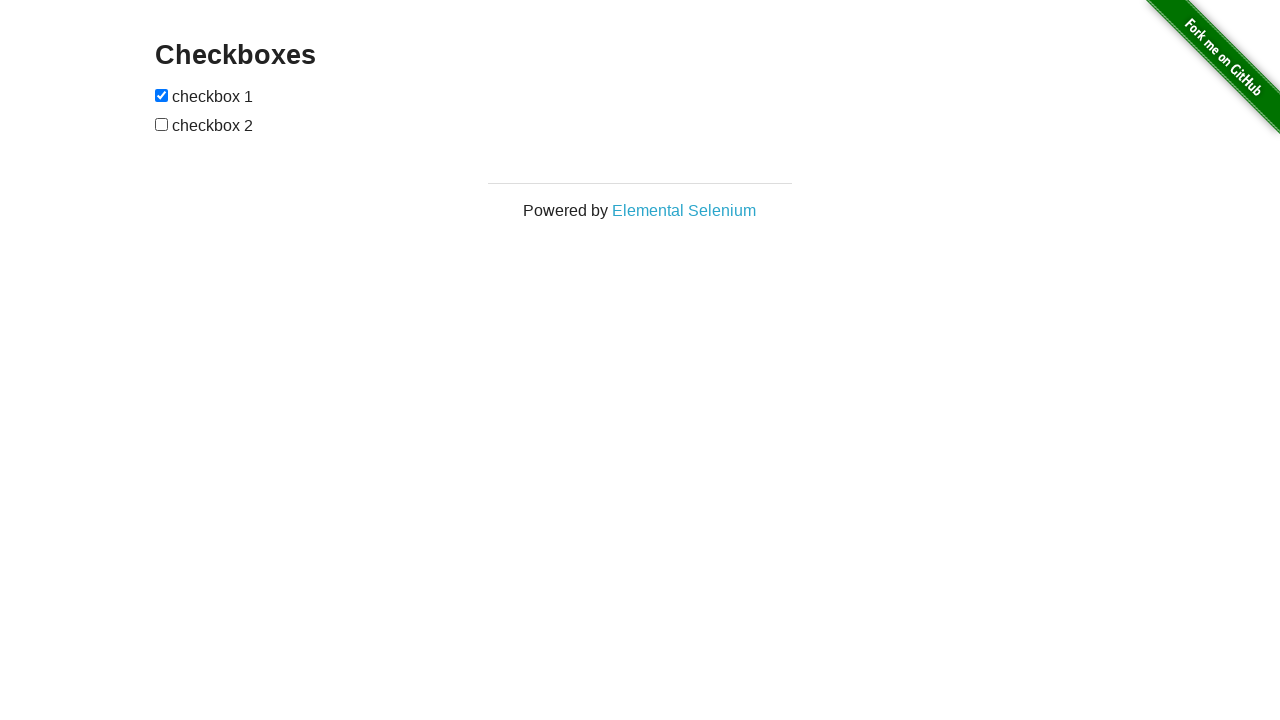

Clicked second checkbox again to check it at (162, 124) on input[type='checkbox']:nth-of-type(2)
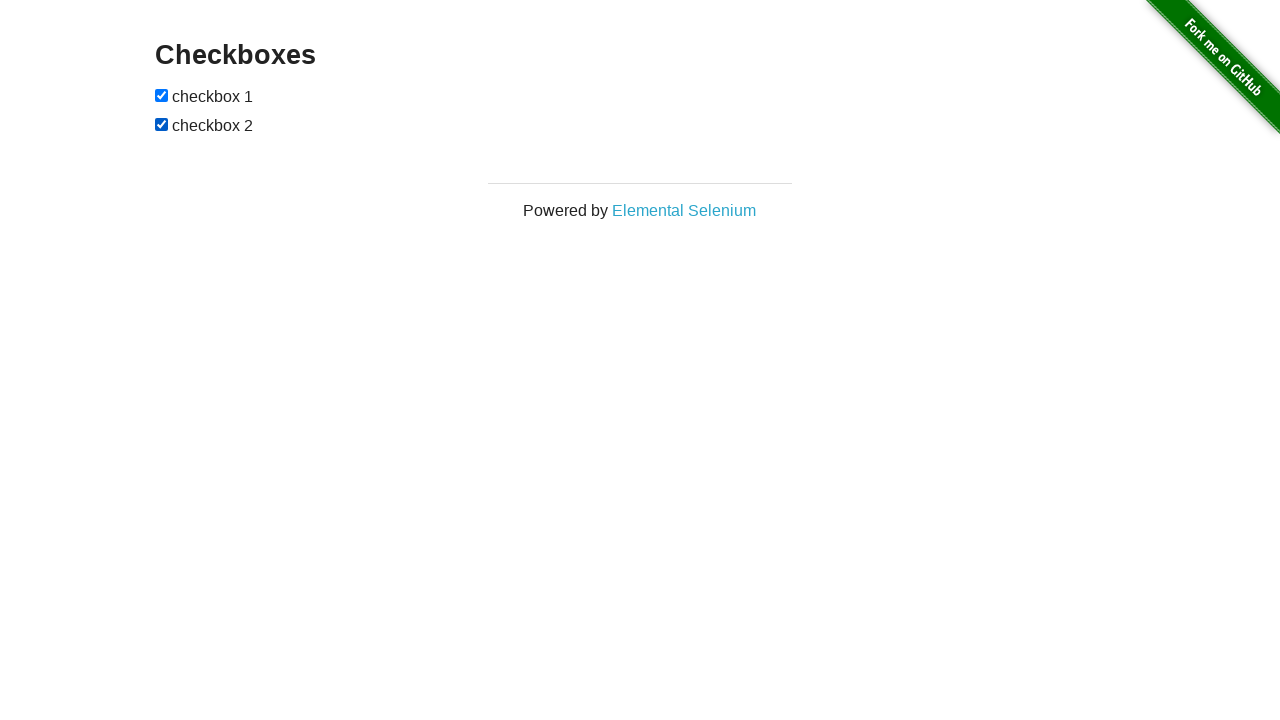

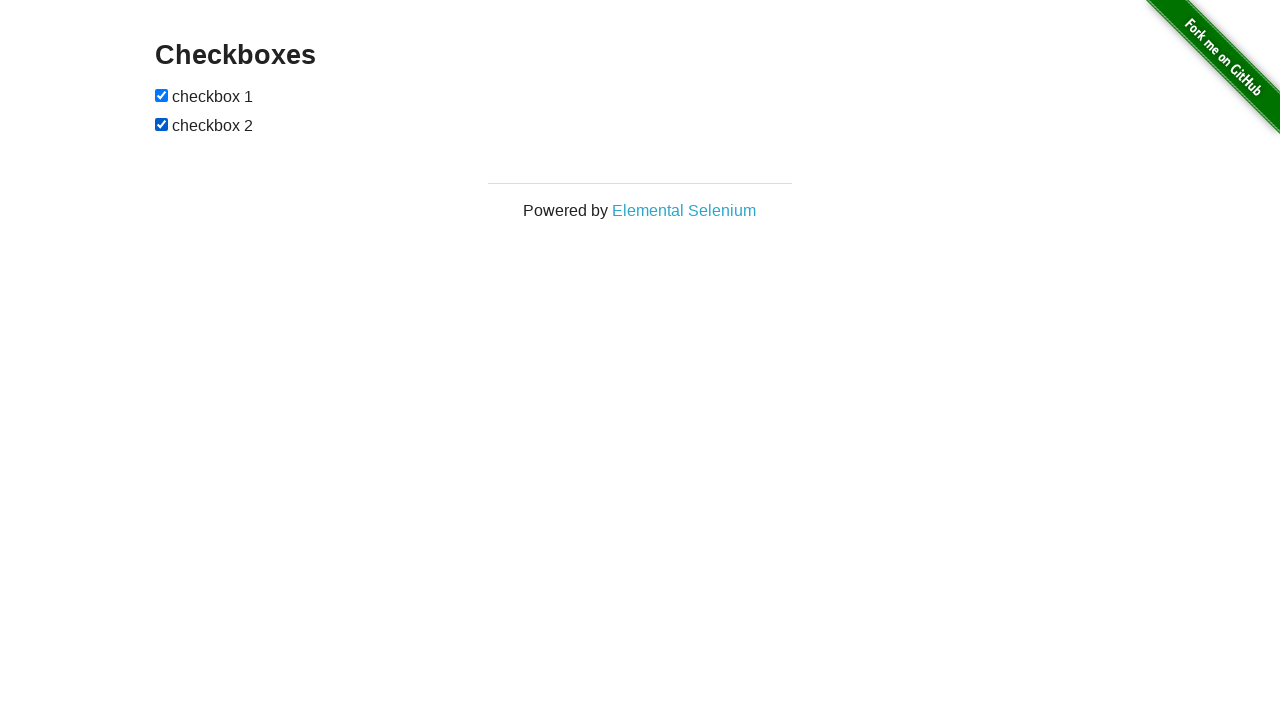